Tests alert handling functionality by entering a name in a text field, triggering an alert, and accepting it

Starting URL: https://rahulshettyacademy.com/AutomationPractice/

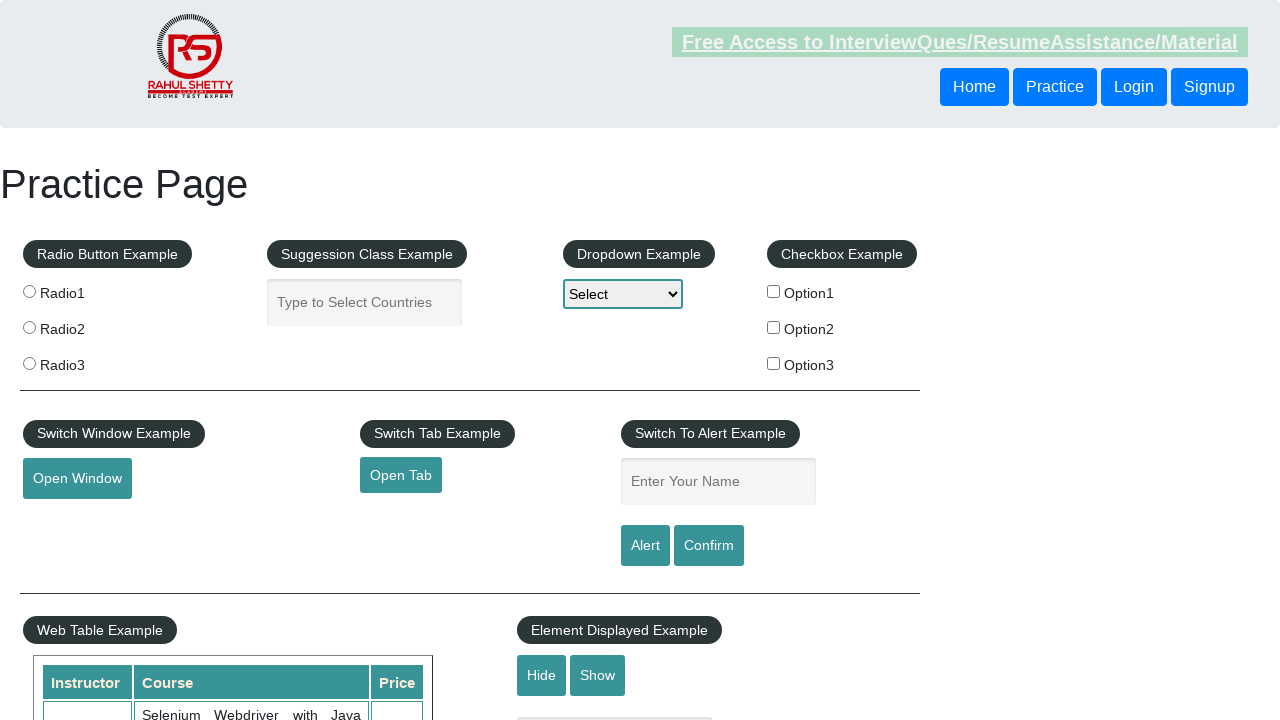

Pressed PageDown to scroll down on the page
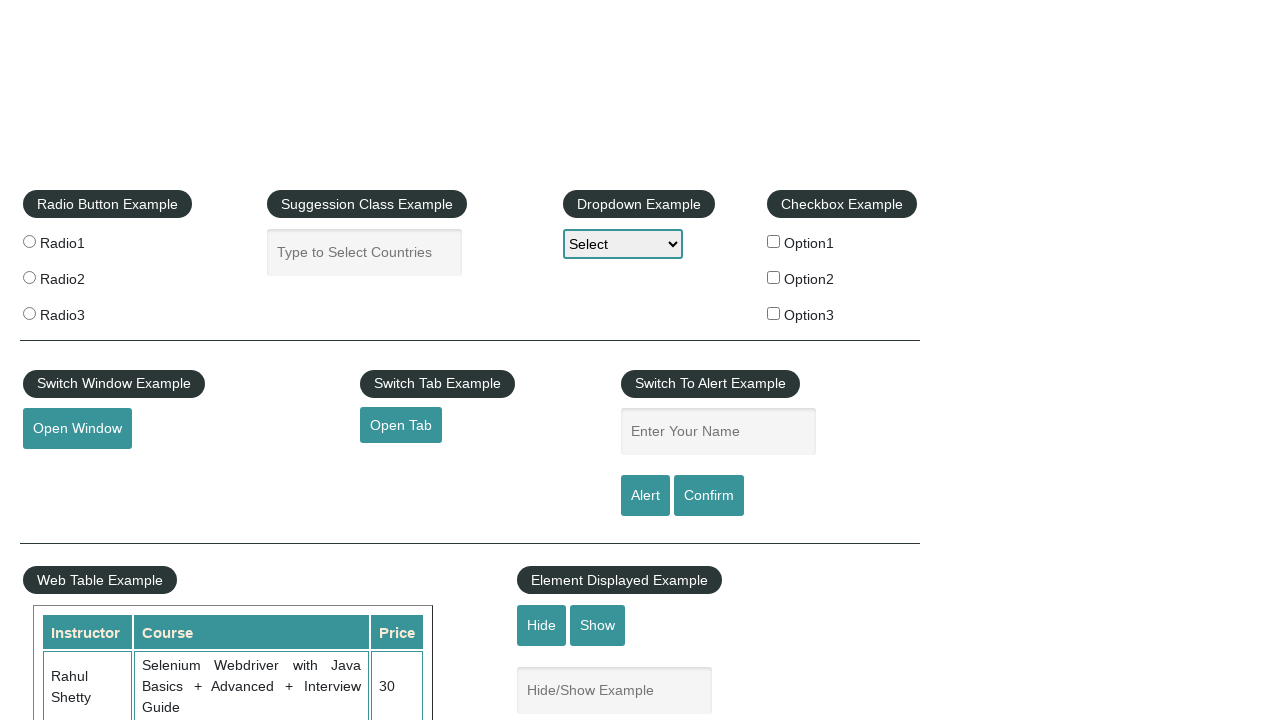

Pressed PageDown again to continue scrolling
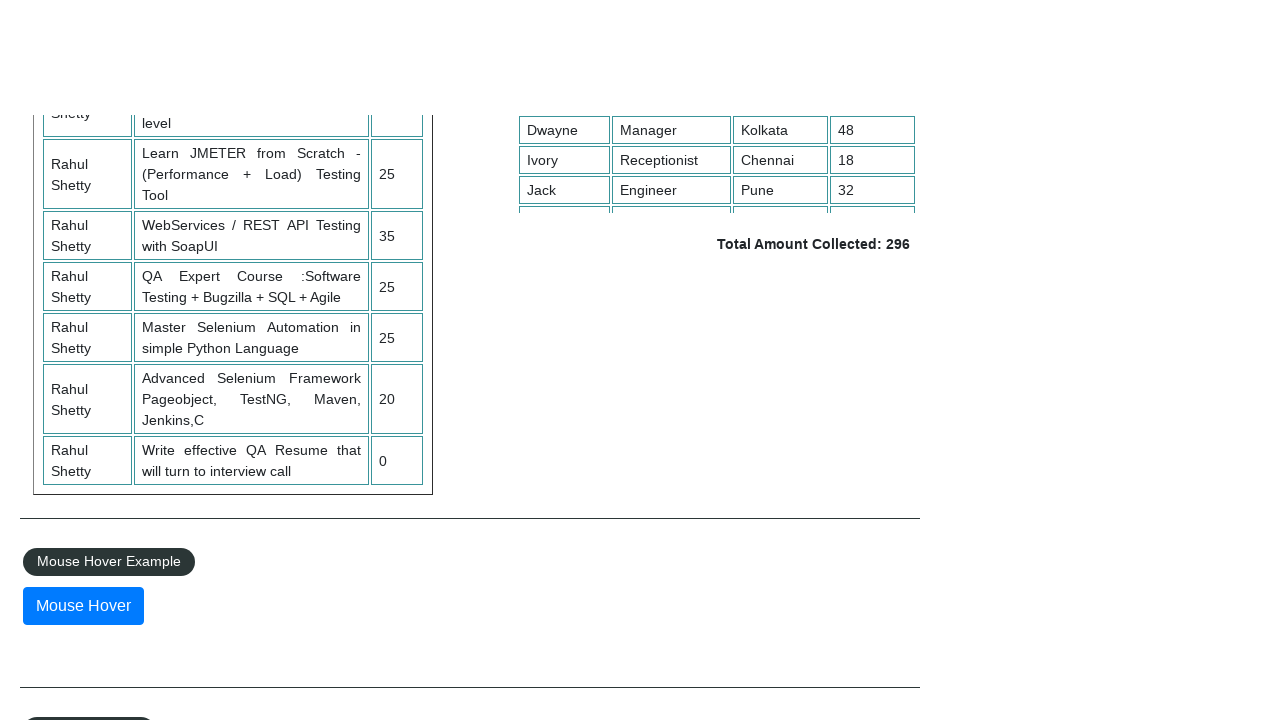

Scrolled to the name input field element
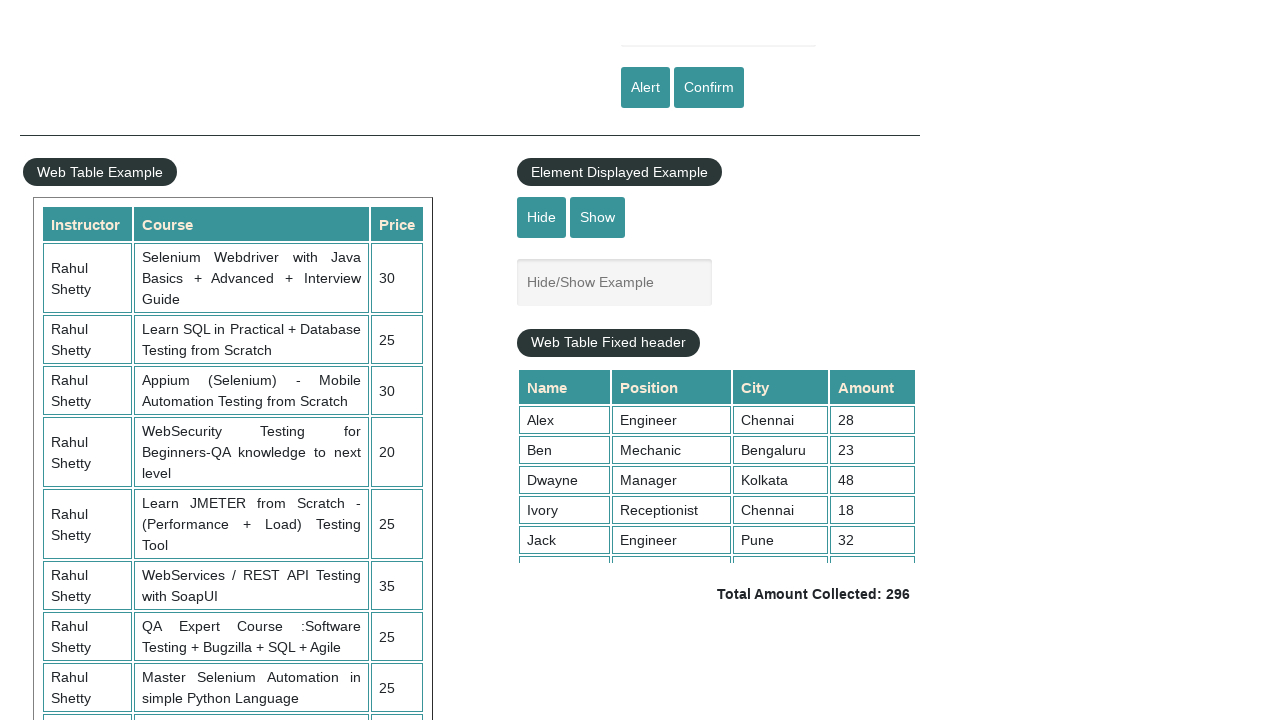

Filled the name field with 'John' on #name
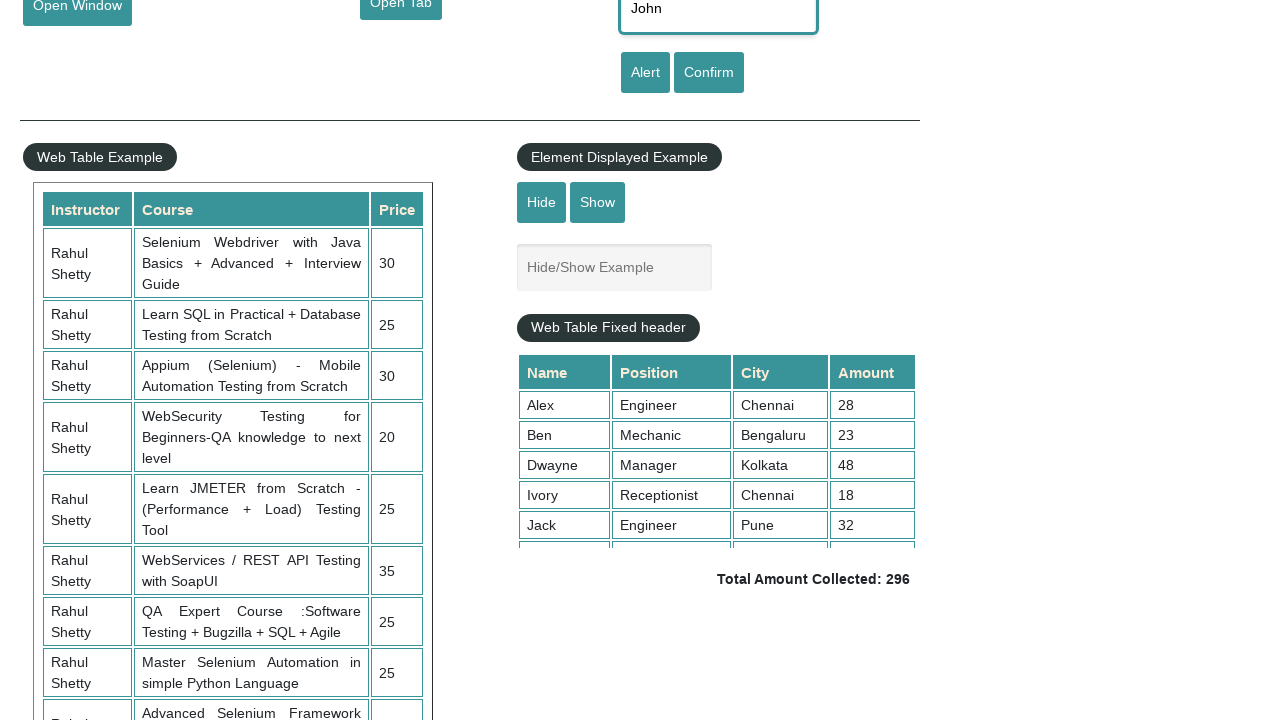

Clicked the alert button to trigger the alert at (645, 73) on #alertbtn
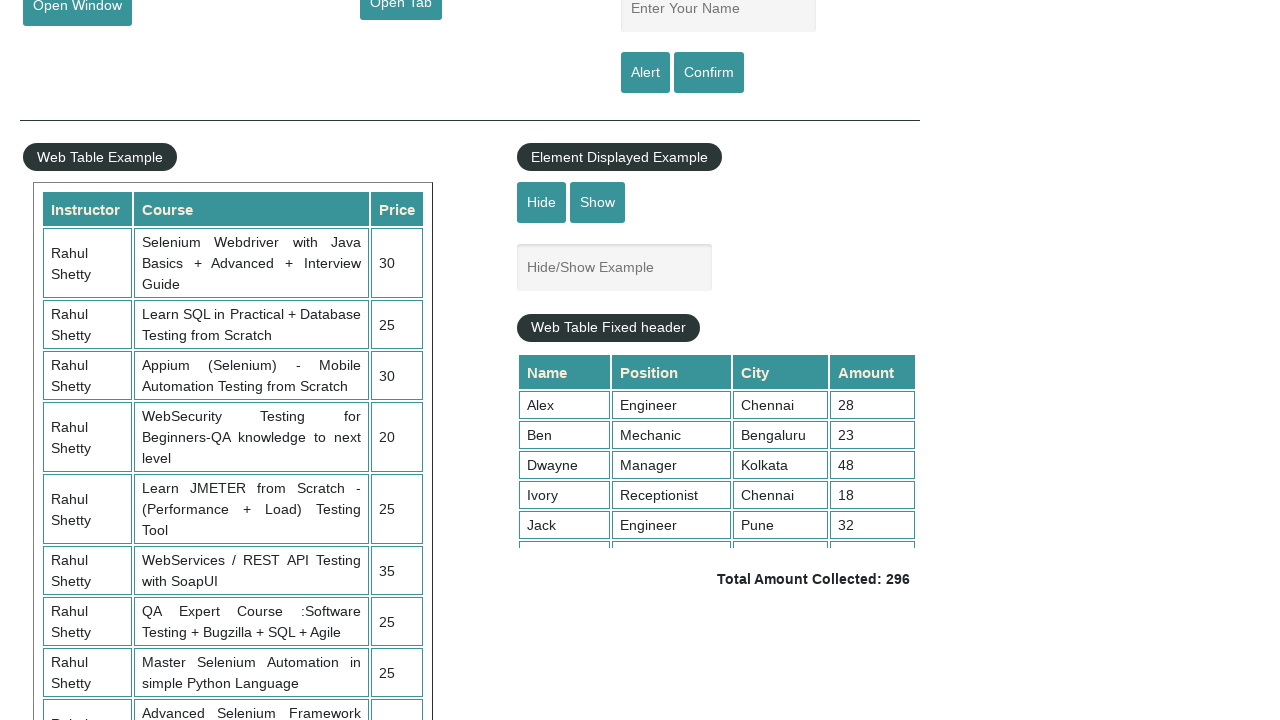

Set up dialog handler to accept the alert
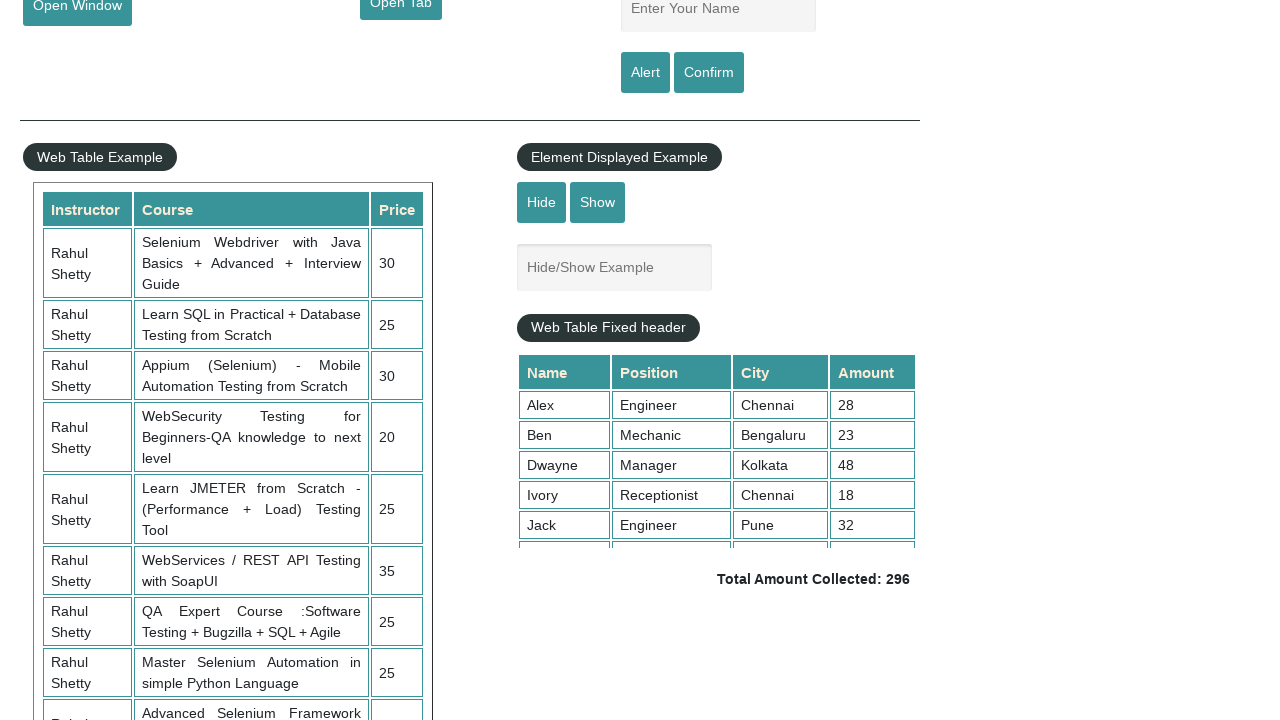

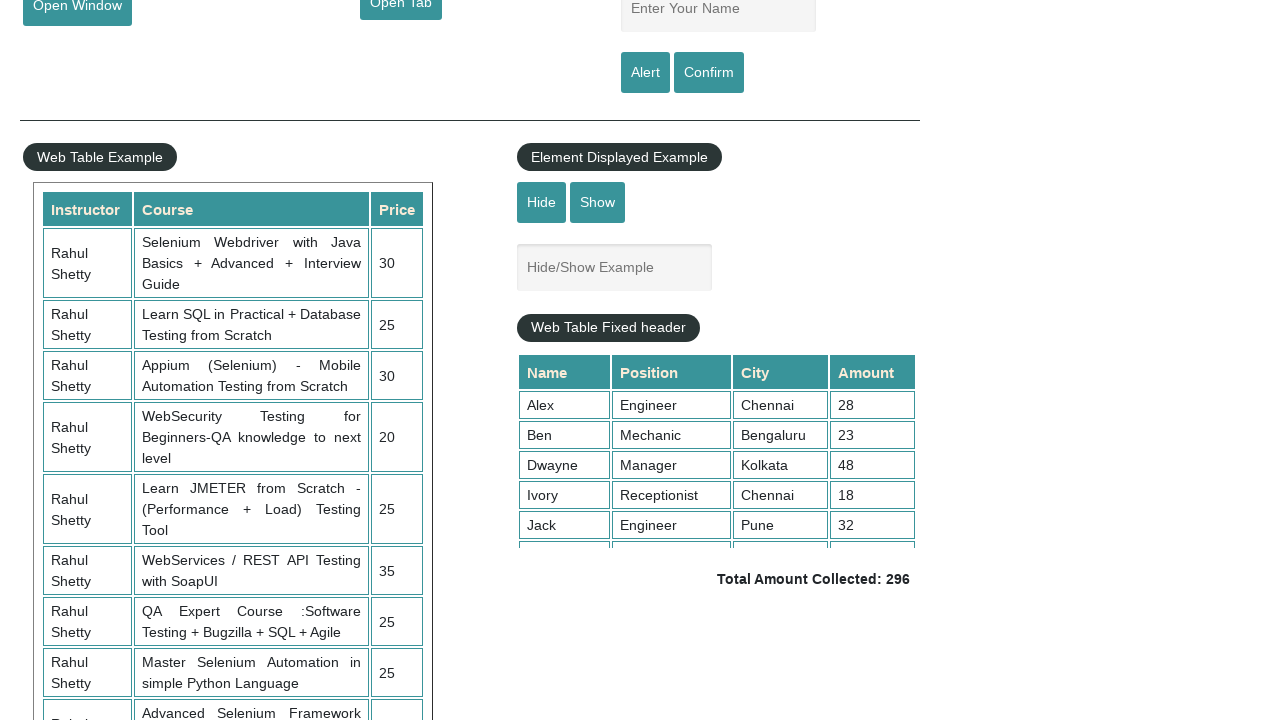